Demonstrates frame switching between different iframes on the Oracle Java API documentation page, and tests various window management operations including resizing, repositioning, maximizing, minimizing, and fullscreen modes.

Starting URL: https://docs.oracle.com/javase/8/docs/api/

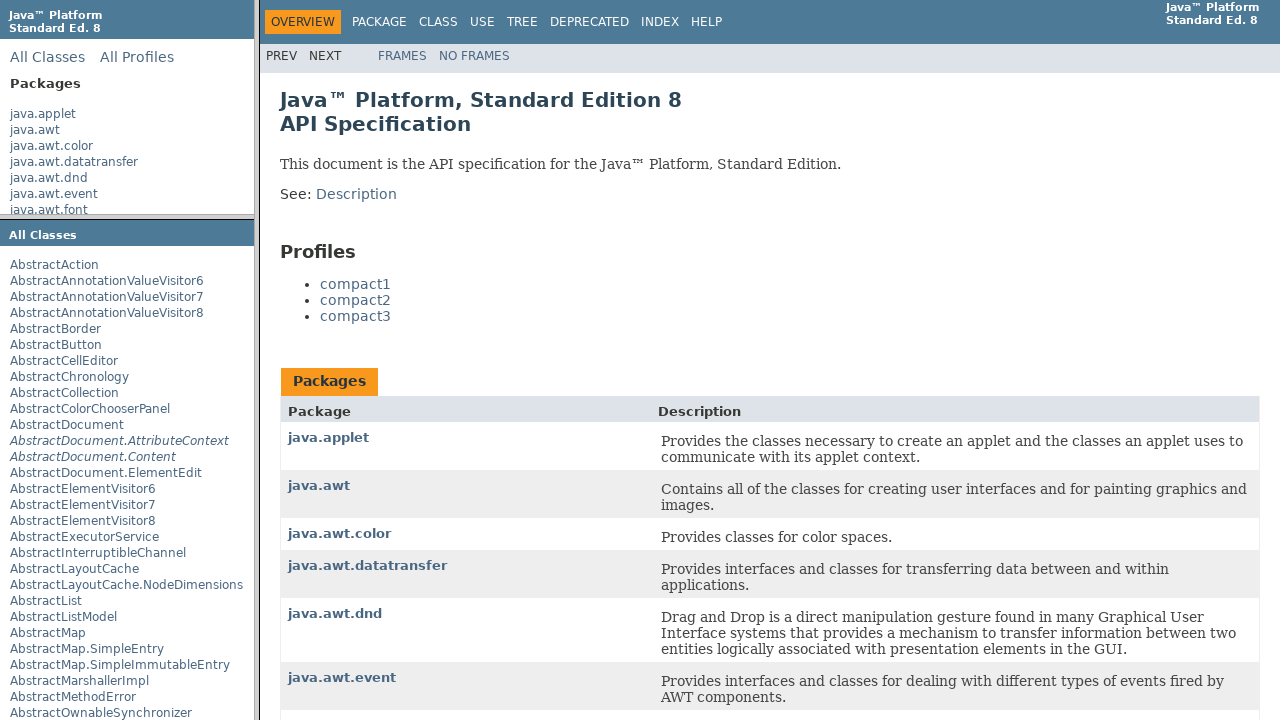

Located packageFrame iframe
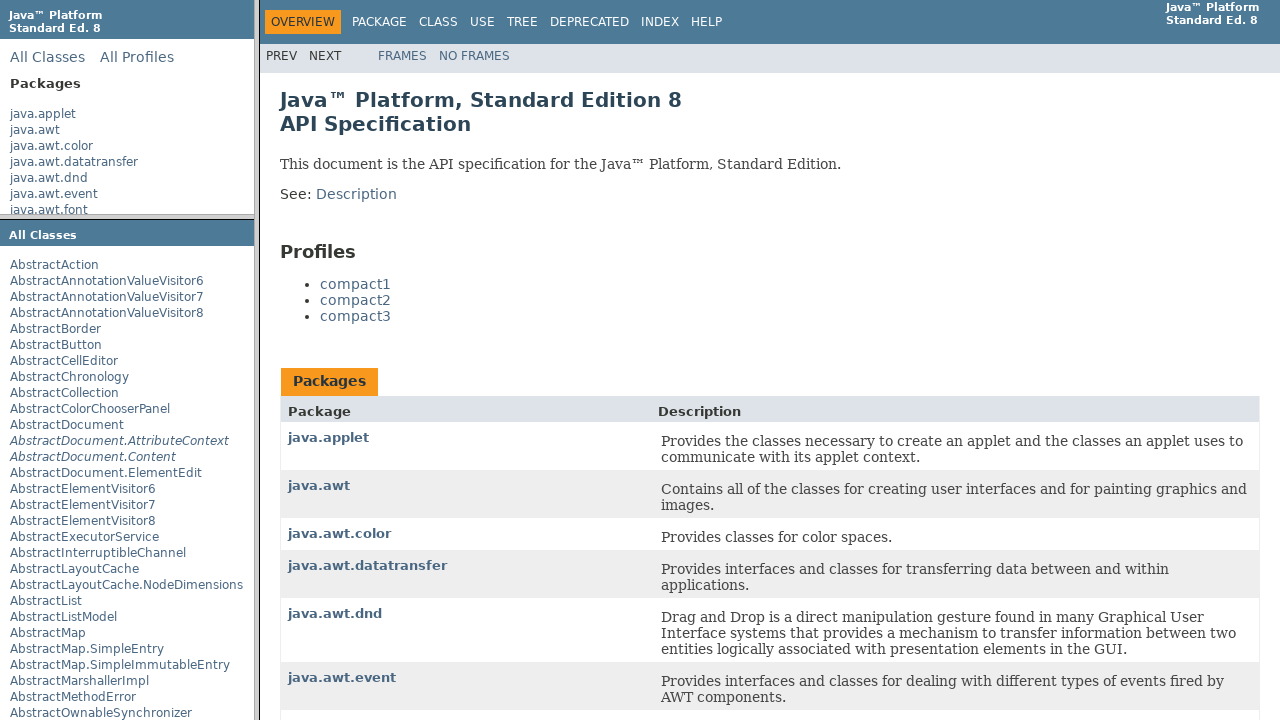

Waited for body element in packageFrame to be ready
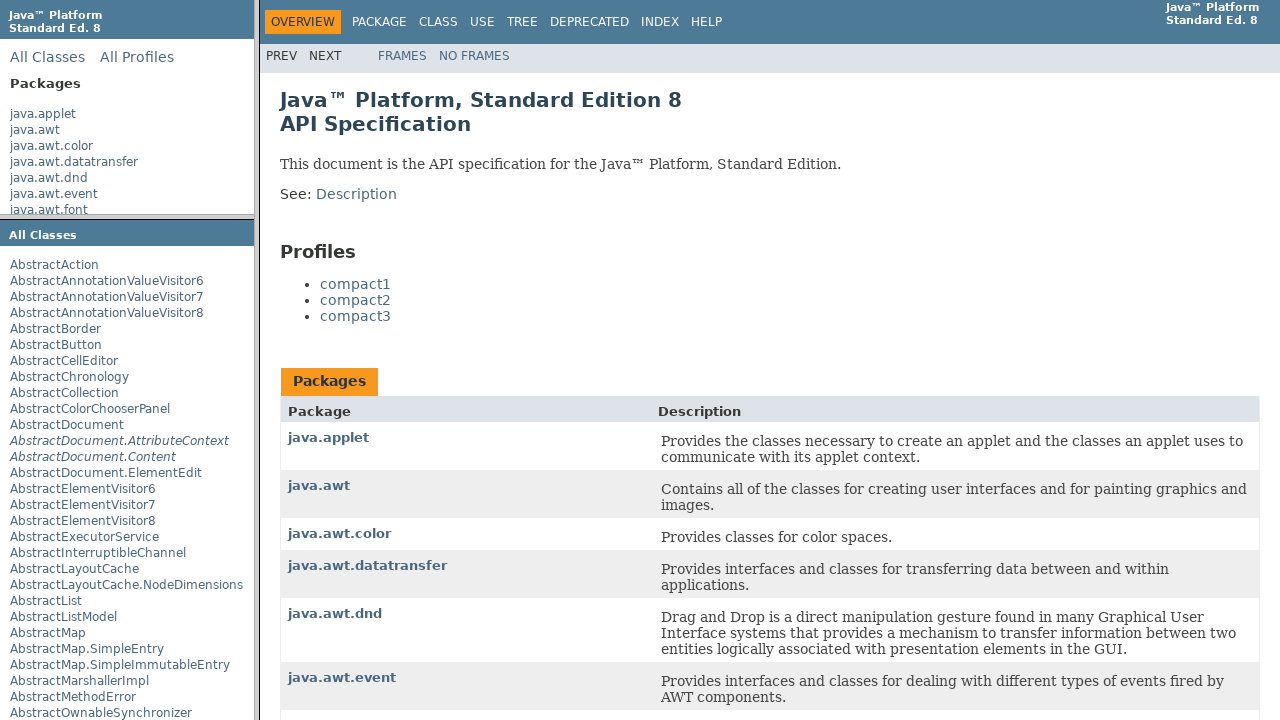

Located classFrame iframe
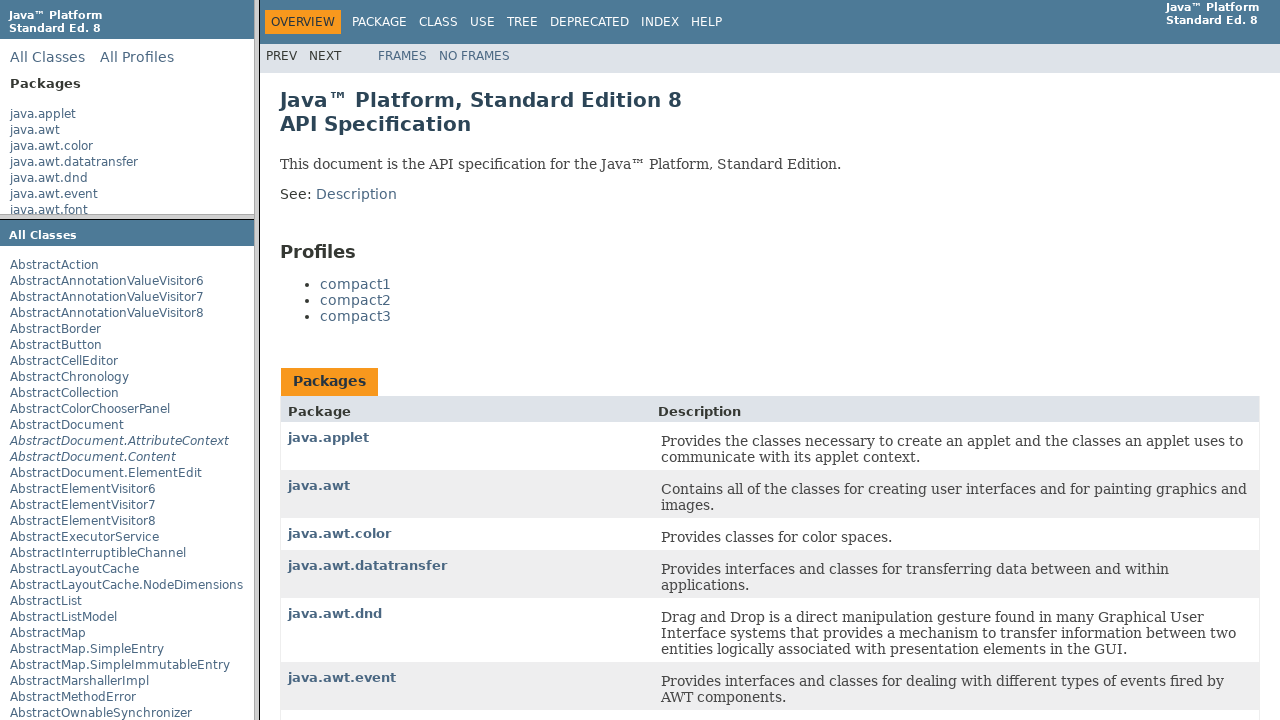

Waited for body element in classFrame to be ready
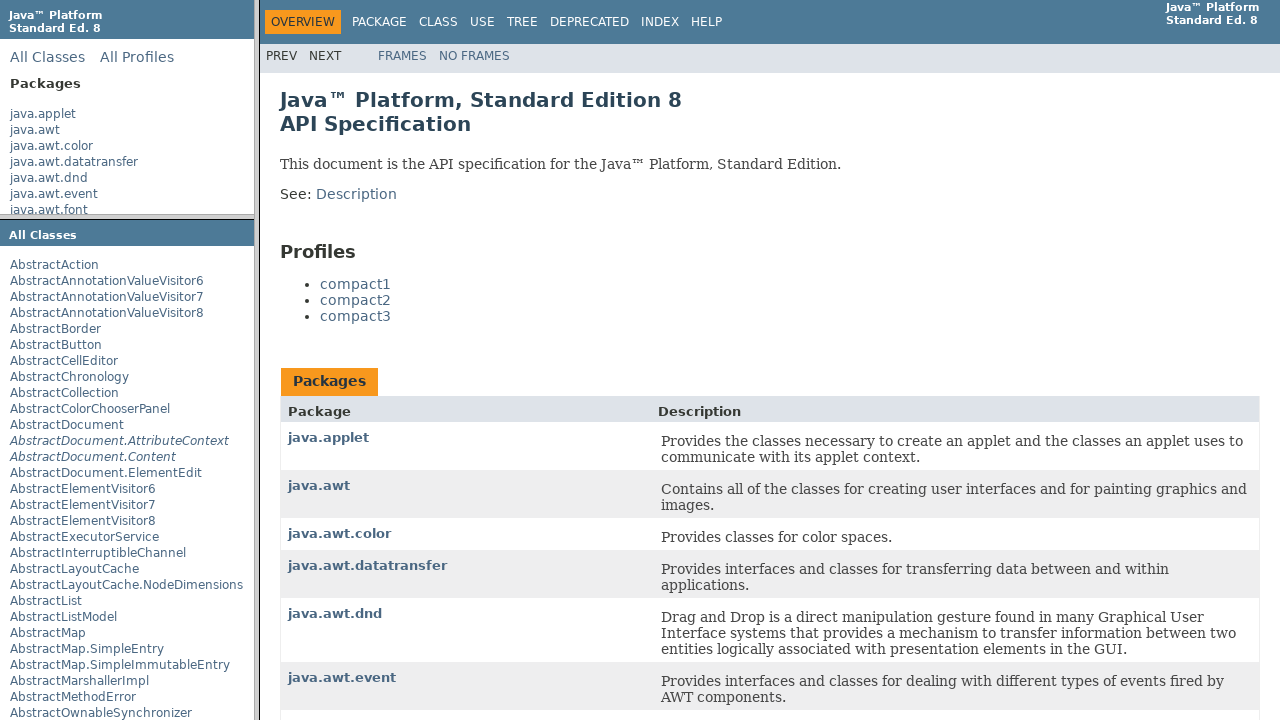

Retrieved all frames from page (total: 5 frames)
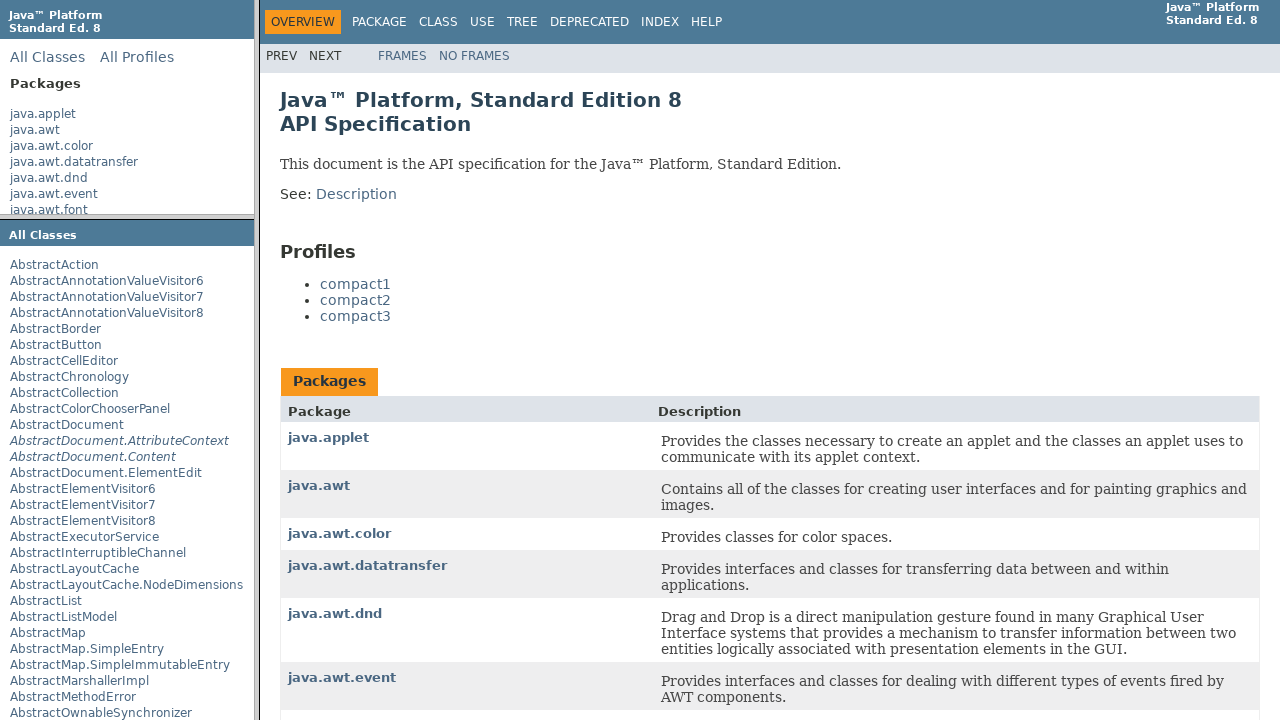

Accessed frame at index 1
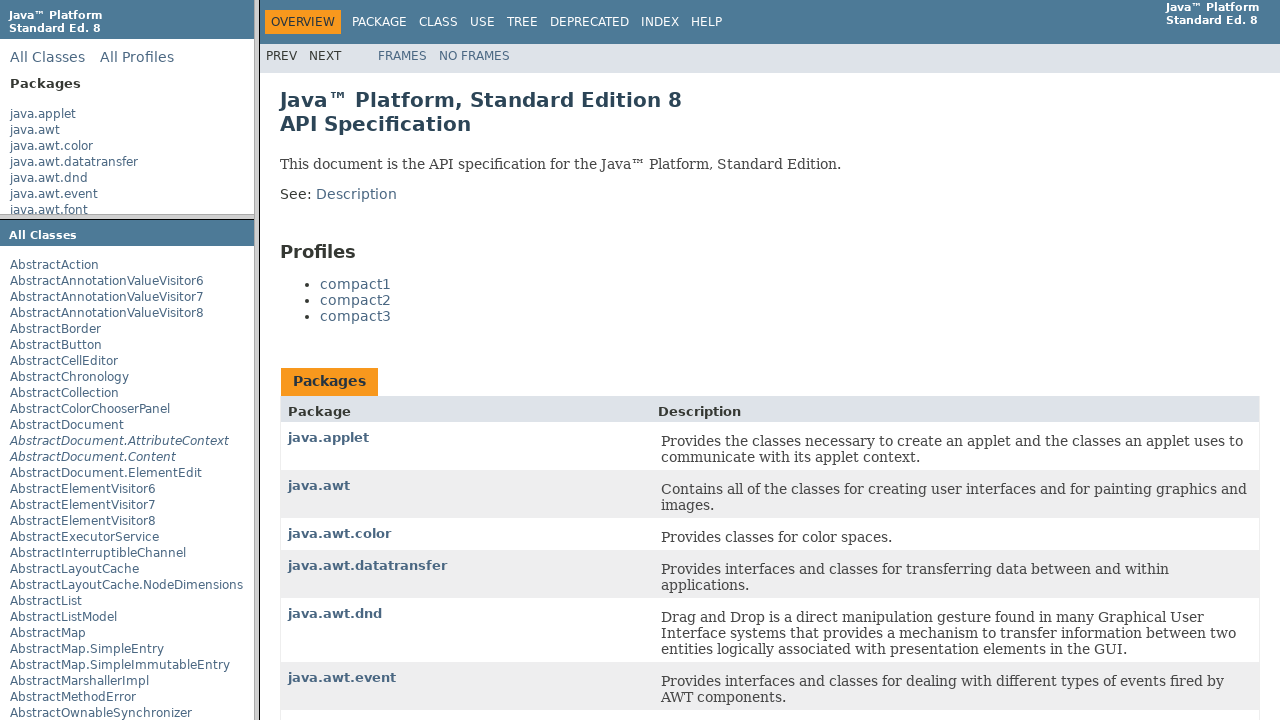

Retrieved current viewport size: {'width': 1280, 'height': 720}
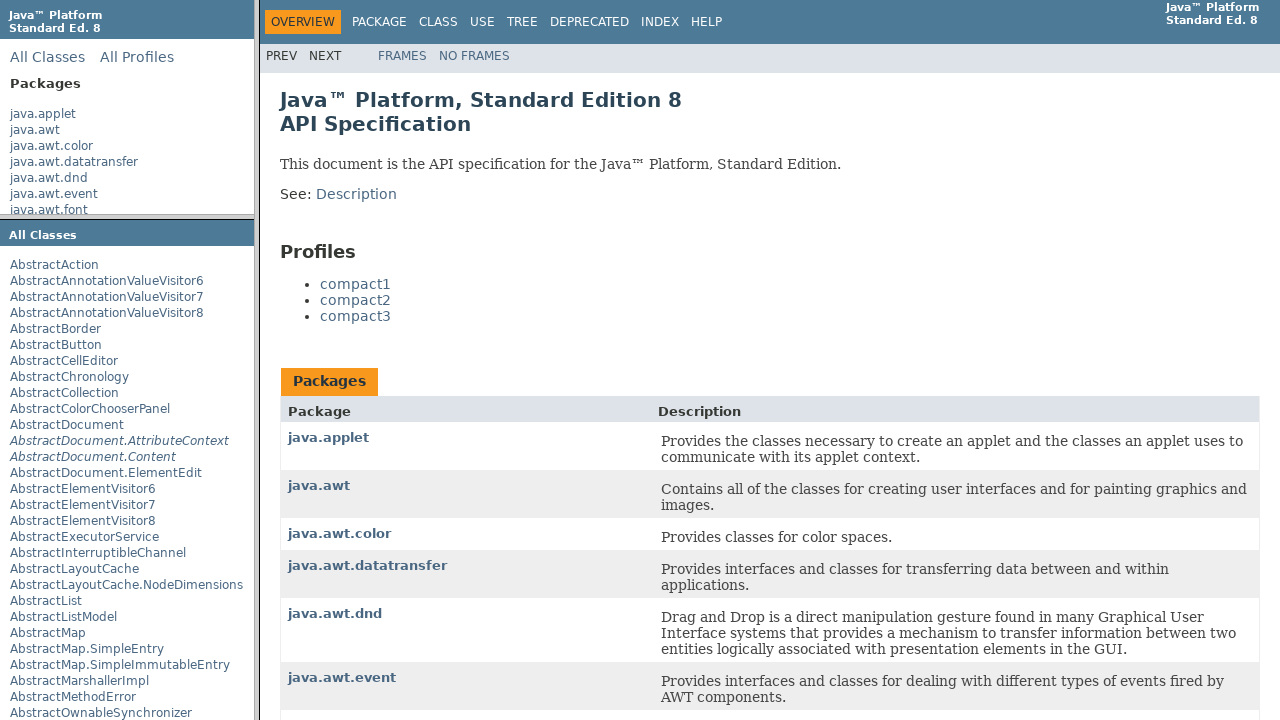

Extracted viewport dimensions - width: 1280, height: 720
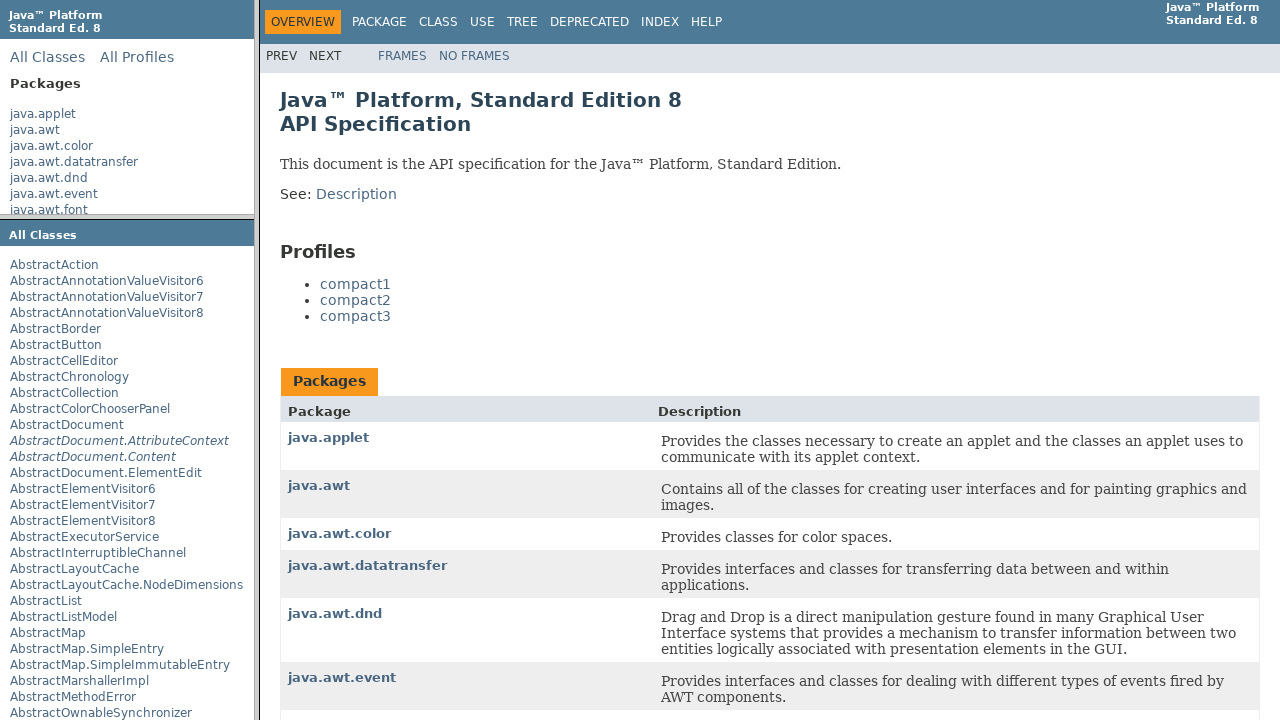

Resized viewport to 800x600 pixels
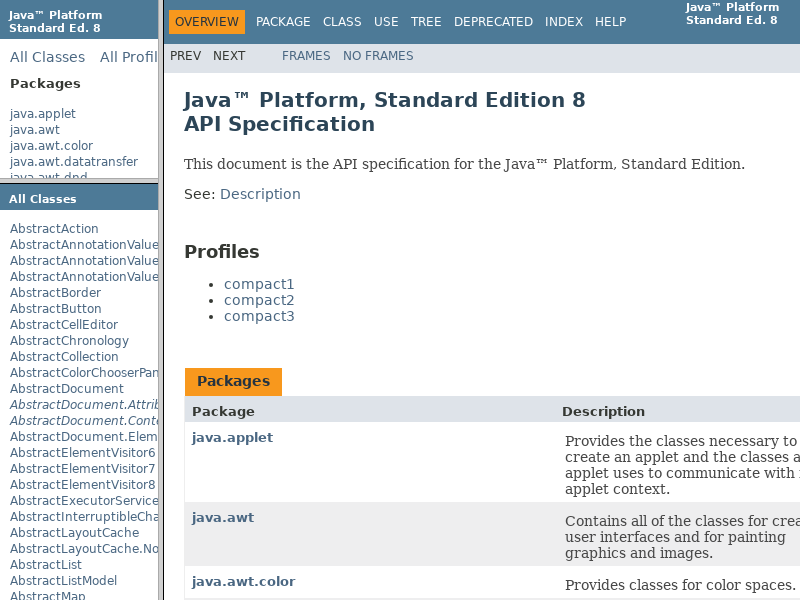

Maximized viewport to 1920x1080 pixels
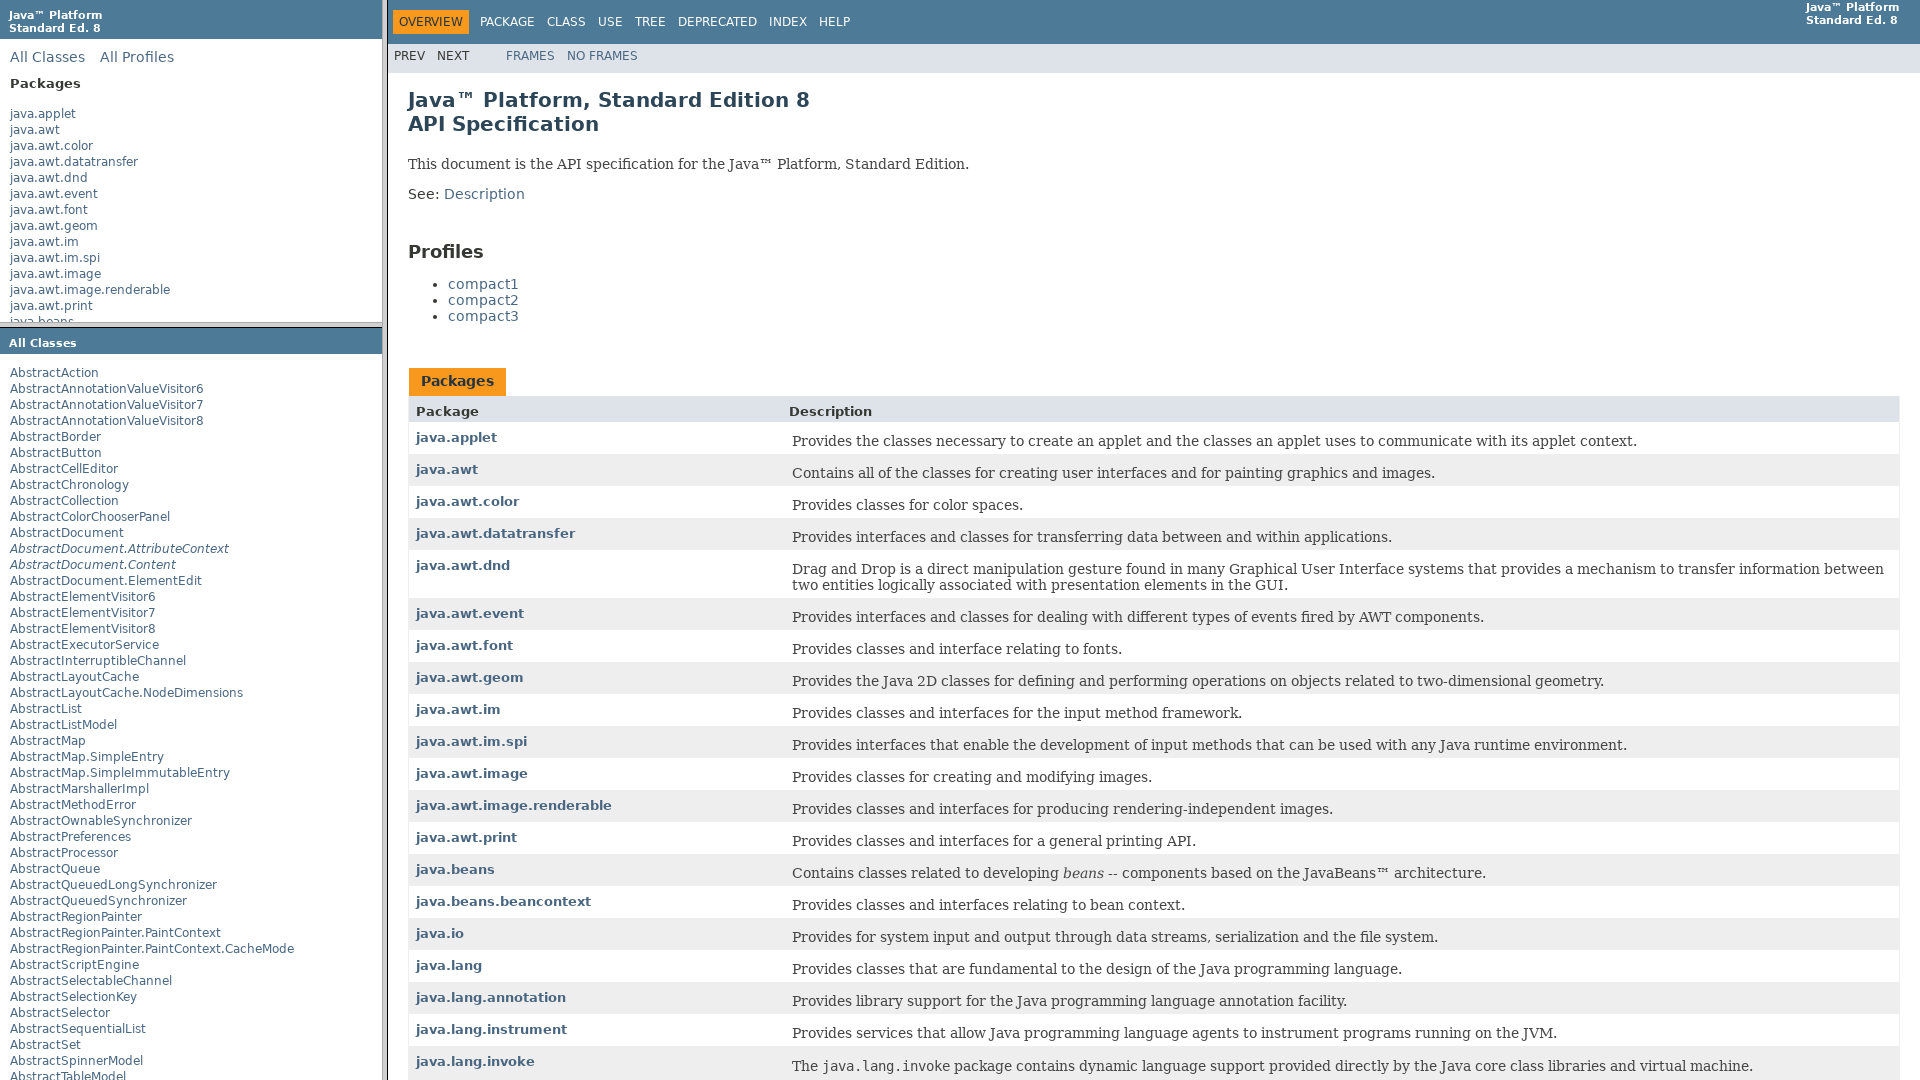

Waited 1 second to observe window maximization
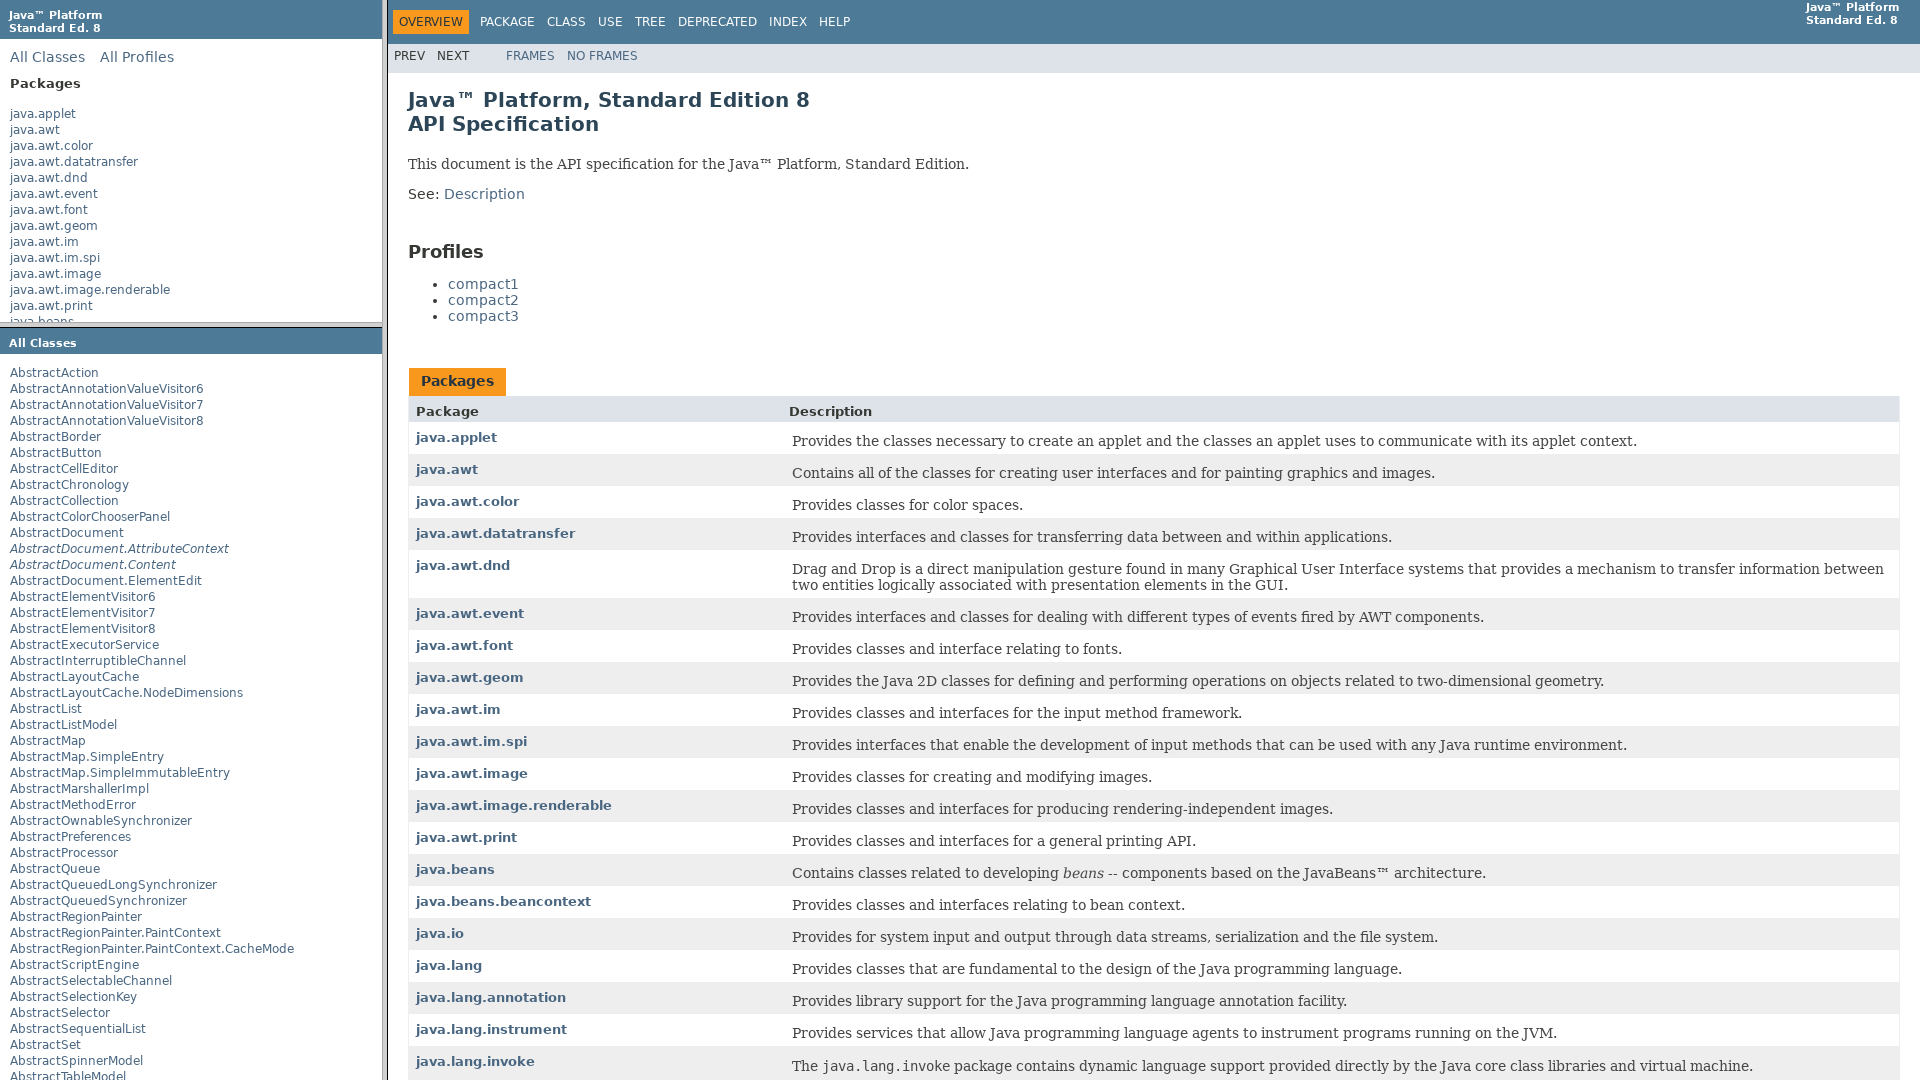

Set fullscreen-like viewport to 1920x1080 pixels
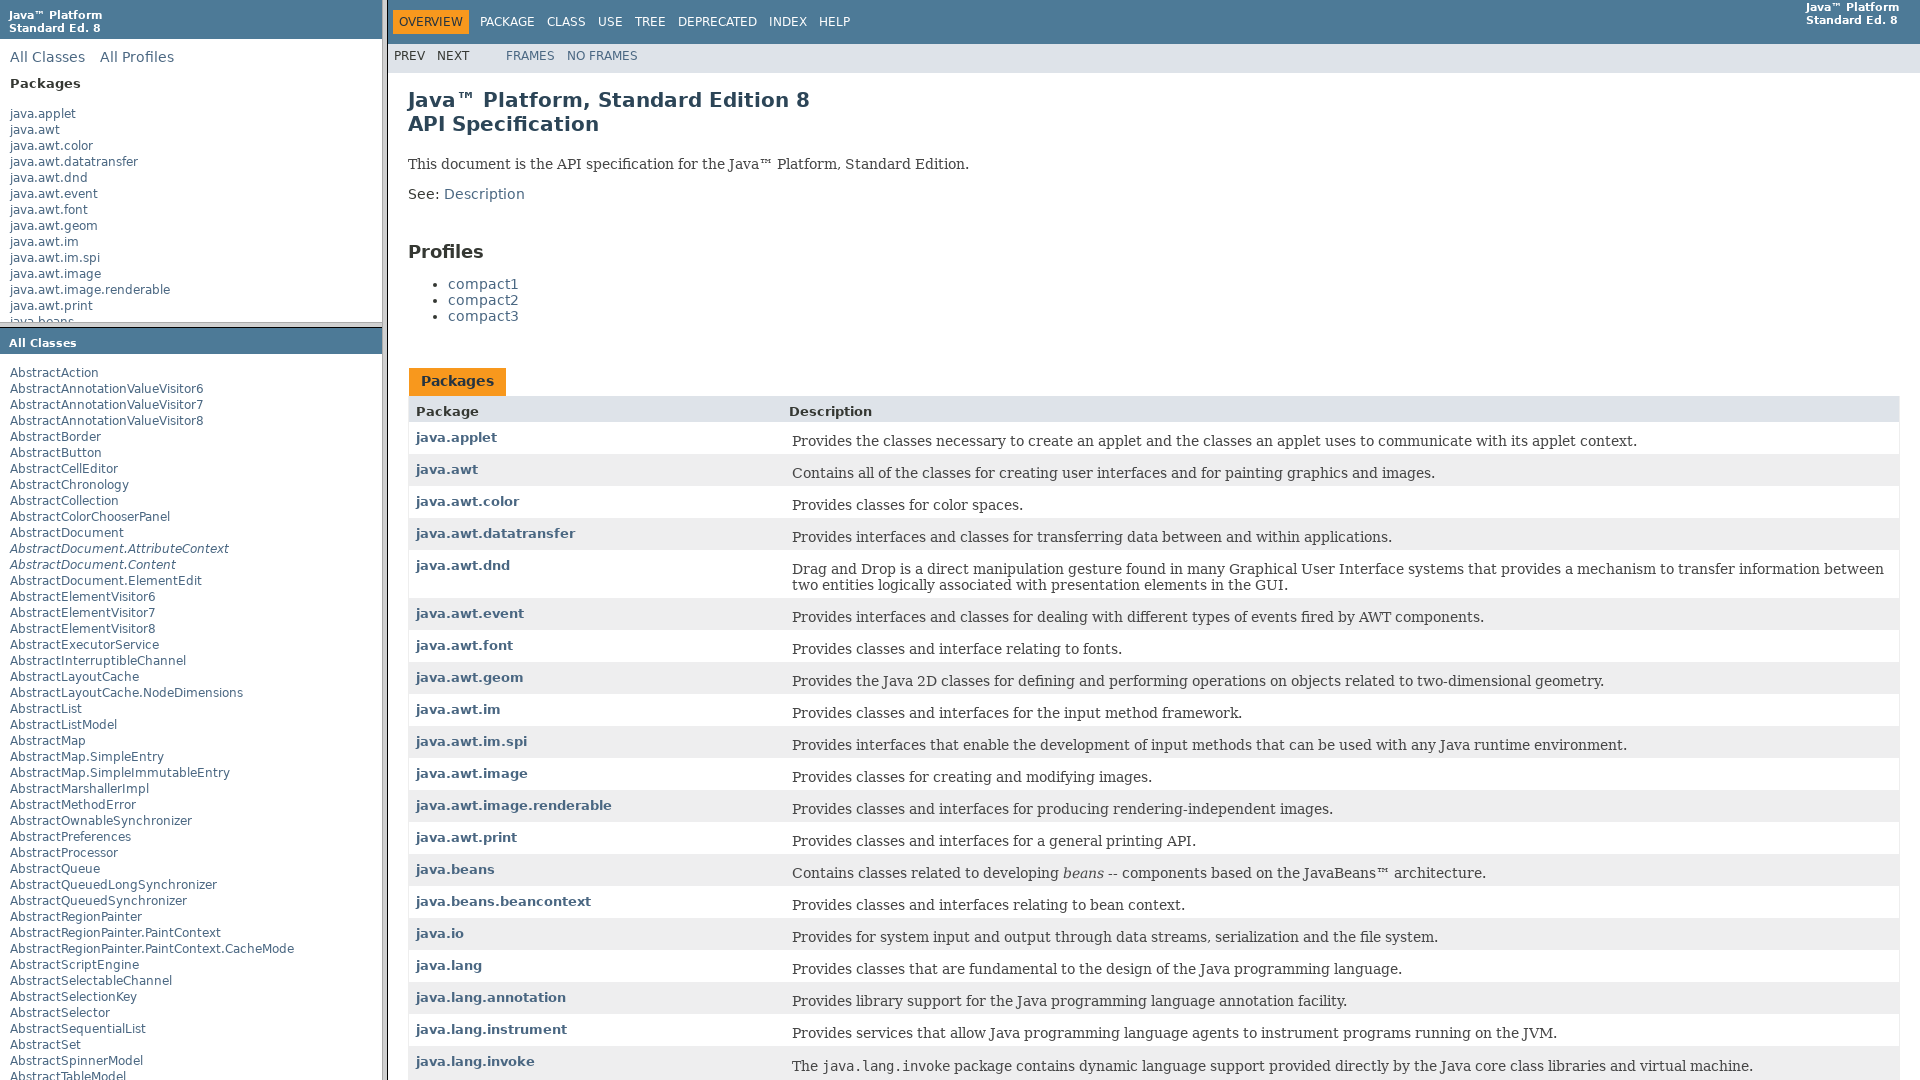

Waited 2 seconds to observe final fullscreen state
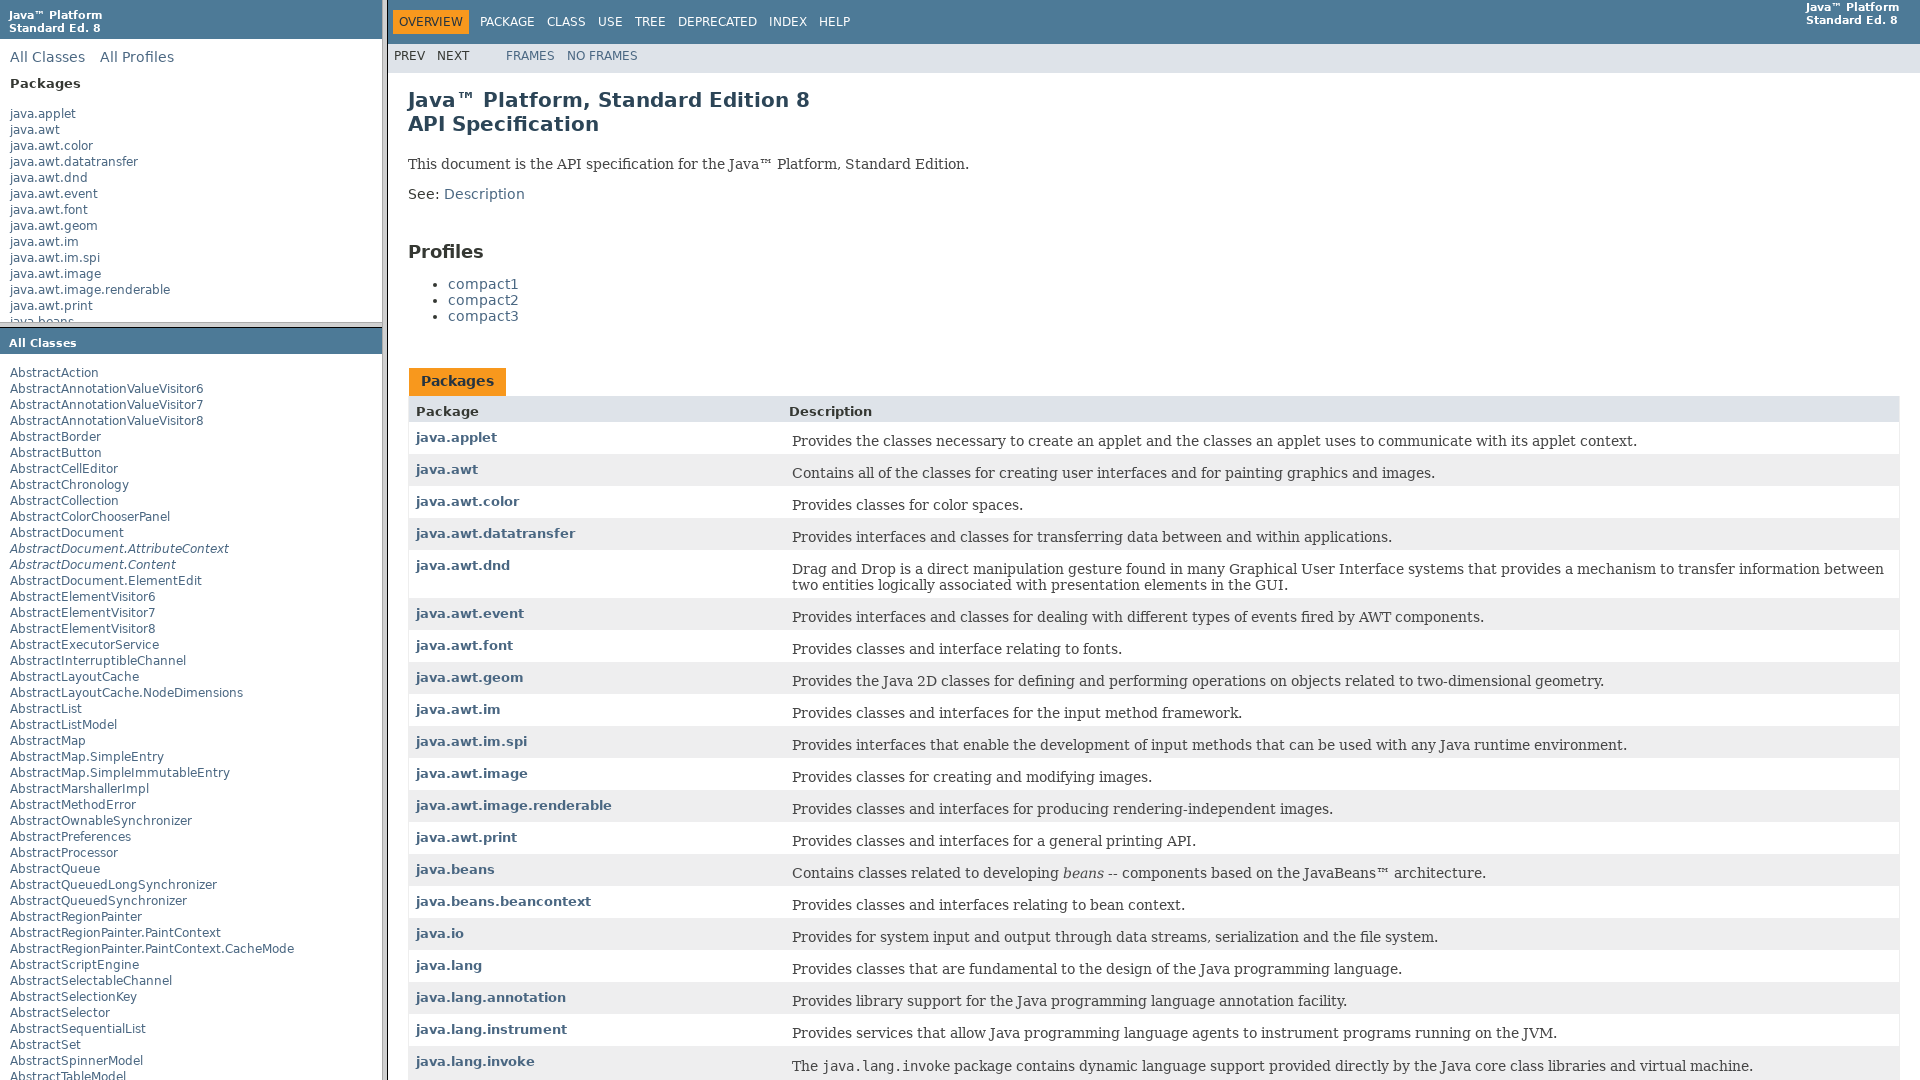

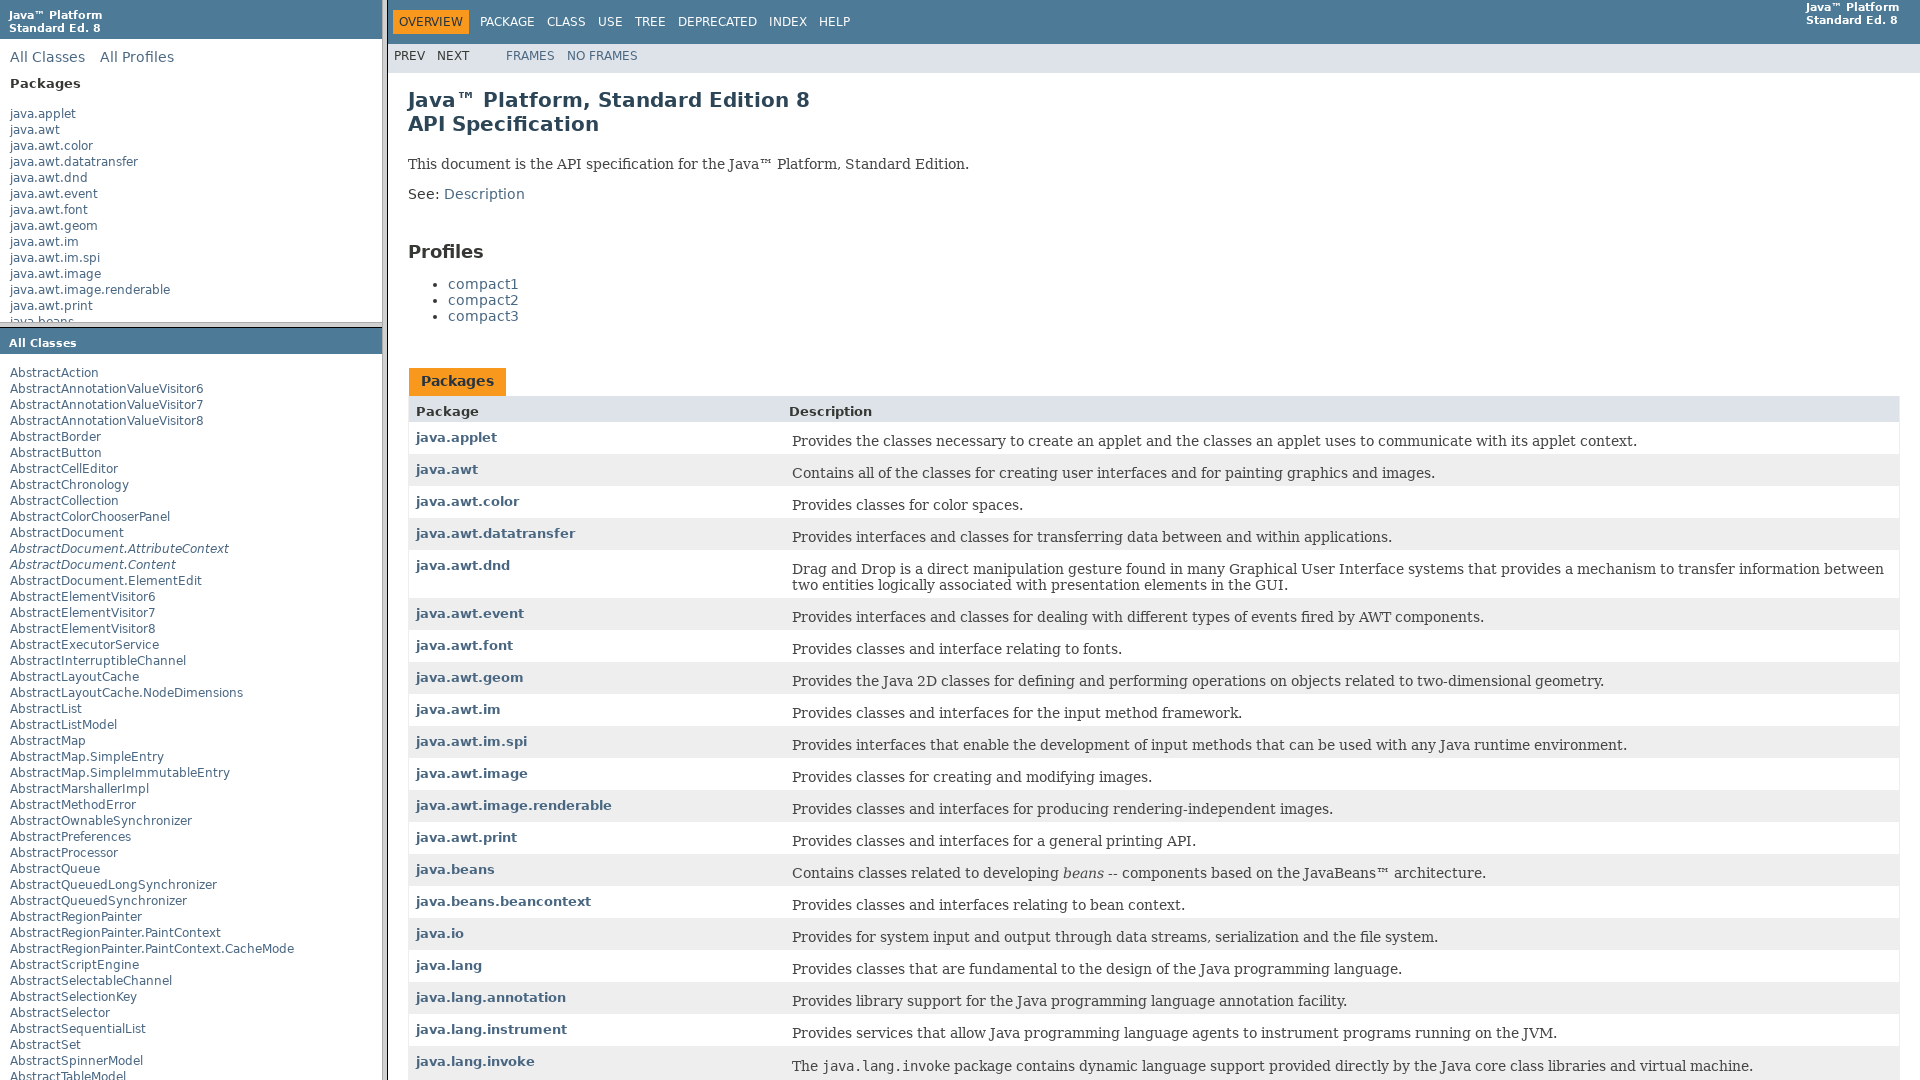